Tests the Right Click Me button and verifies it becomes focused after right-clicking

Starting URL: https://demoqa.com/elements

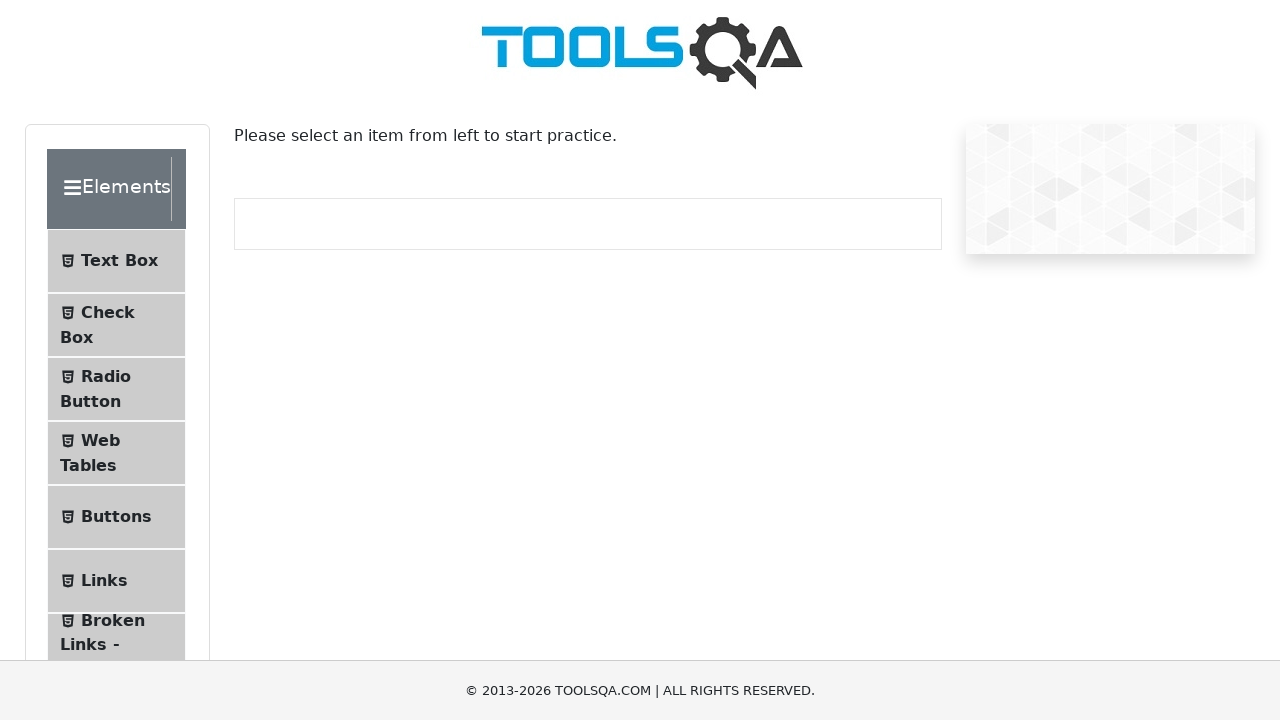

Clicked the Buttons button in the left menu at (116, 517) on text=Buttons
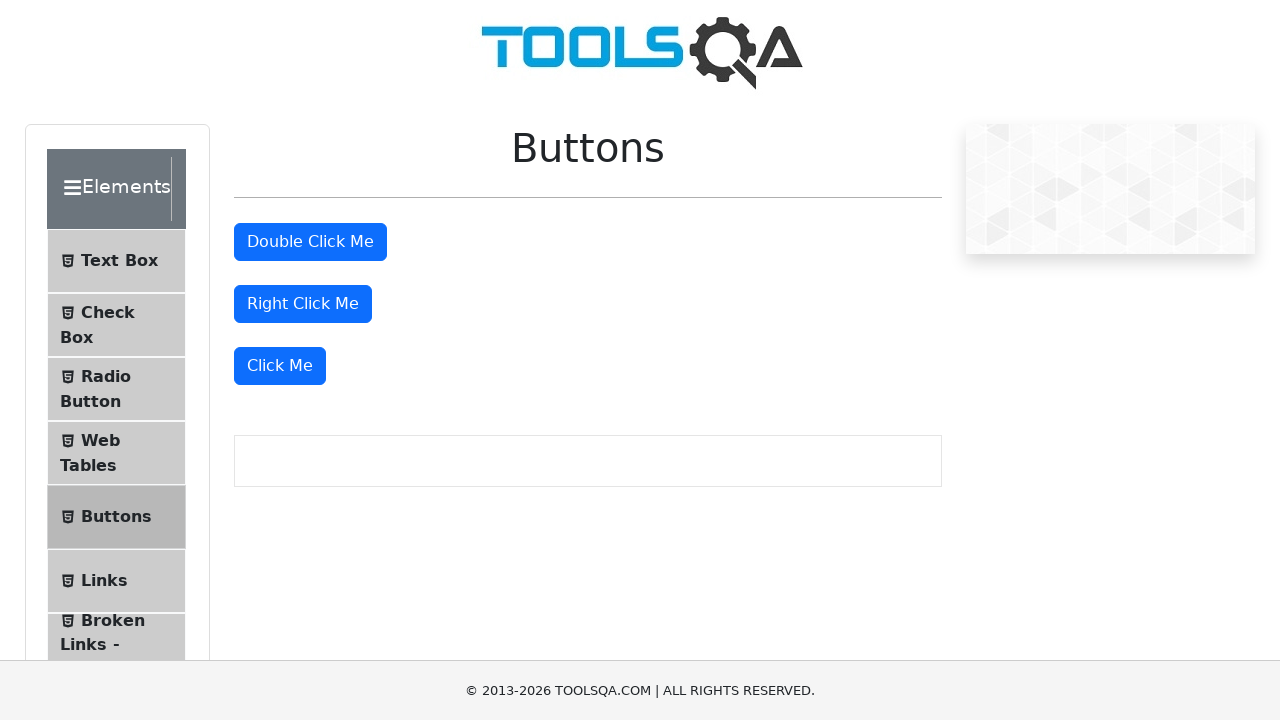

Buttons page loaded successfully
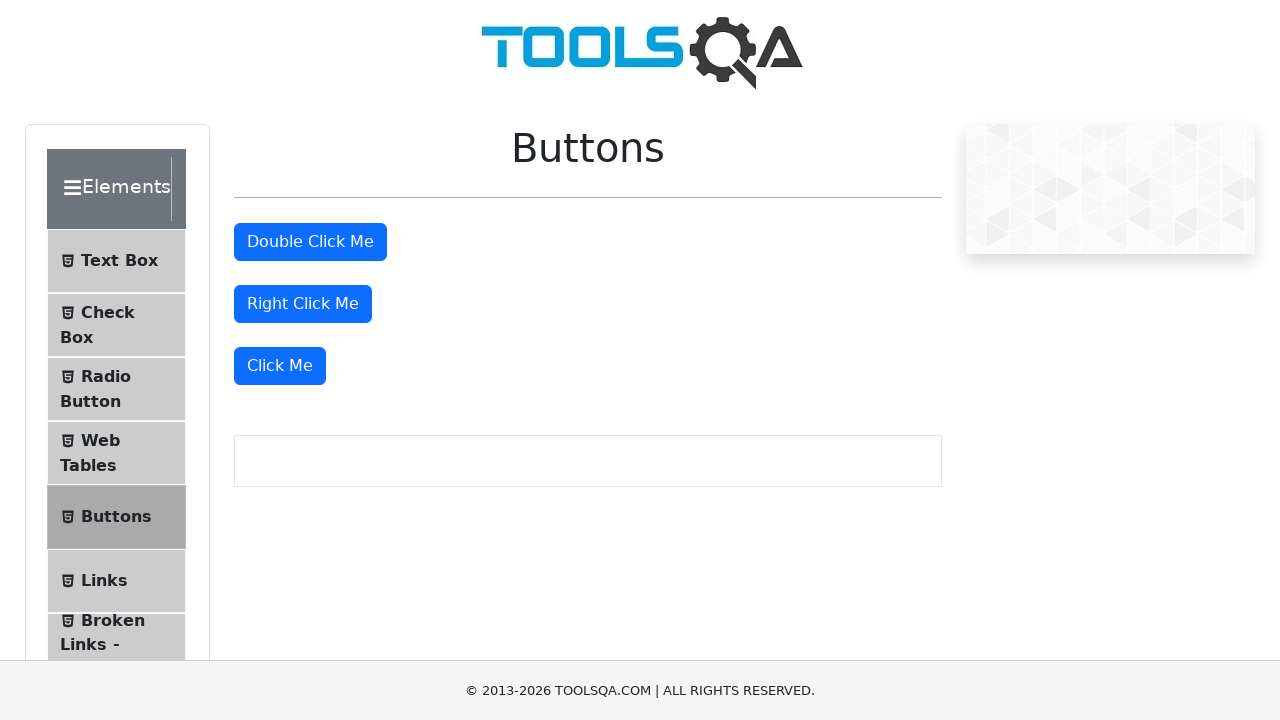

Right-clicked the 'Right Click Me' button at (303, 304) on #rightClickBtn
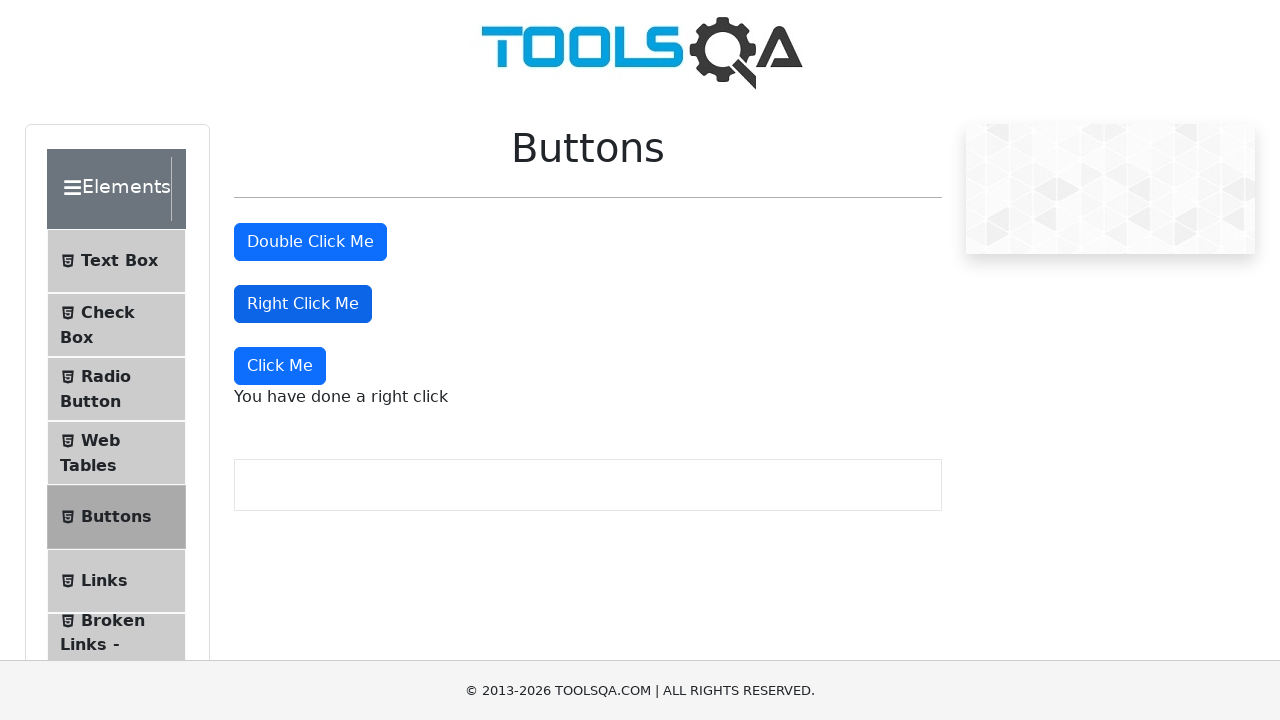

Verified that the 'Right Click Me' button is focused after right-clicking
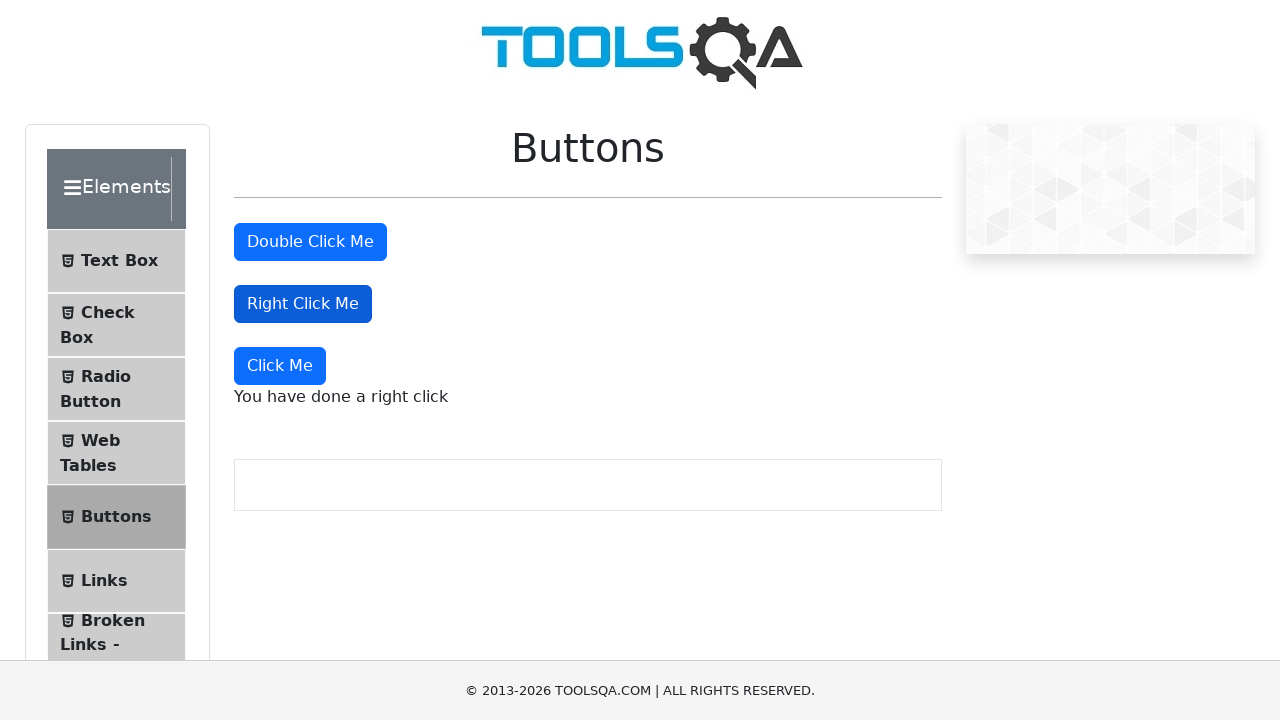

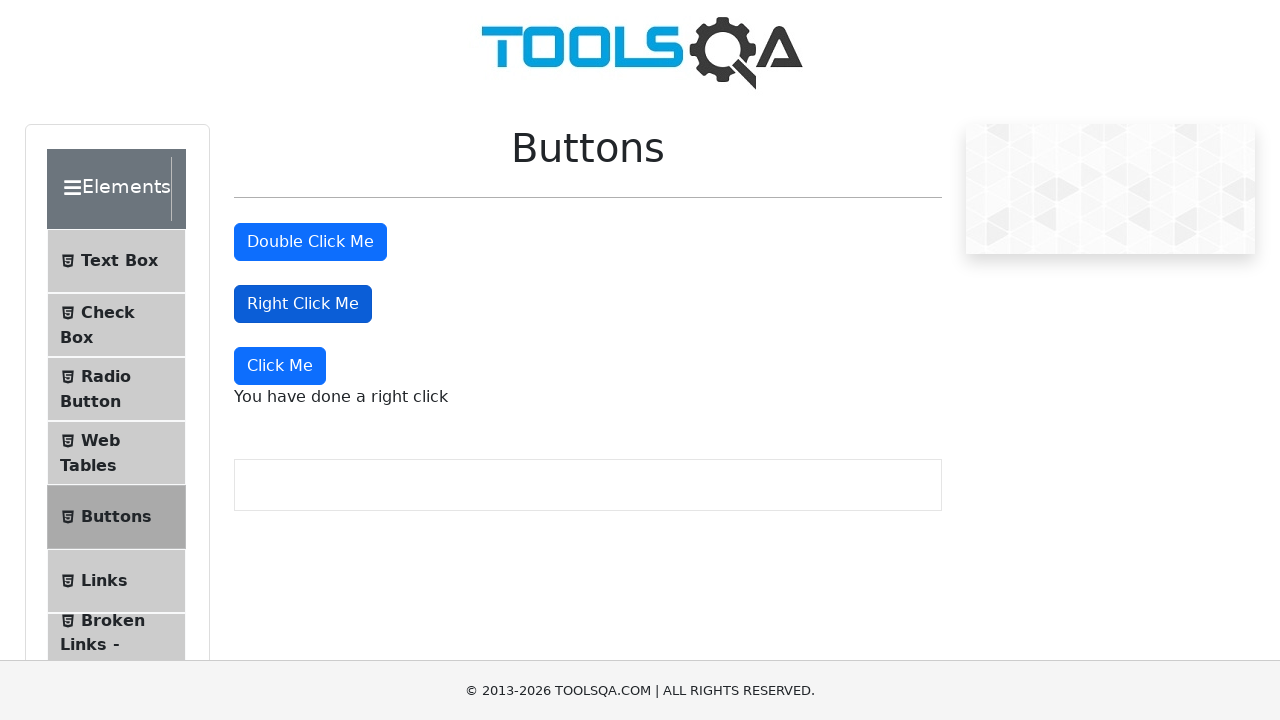